Tests various JavaScript alert interactions including accepting alerts, dismissing alerts, and entering text into prompt dialogs on a Selenium practice page.

Starting URL: https://www.tutorialspoint.com/selenium/practice/alerts.php

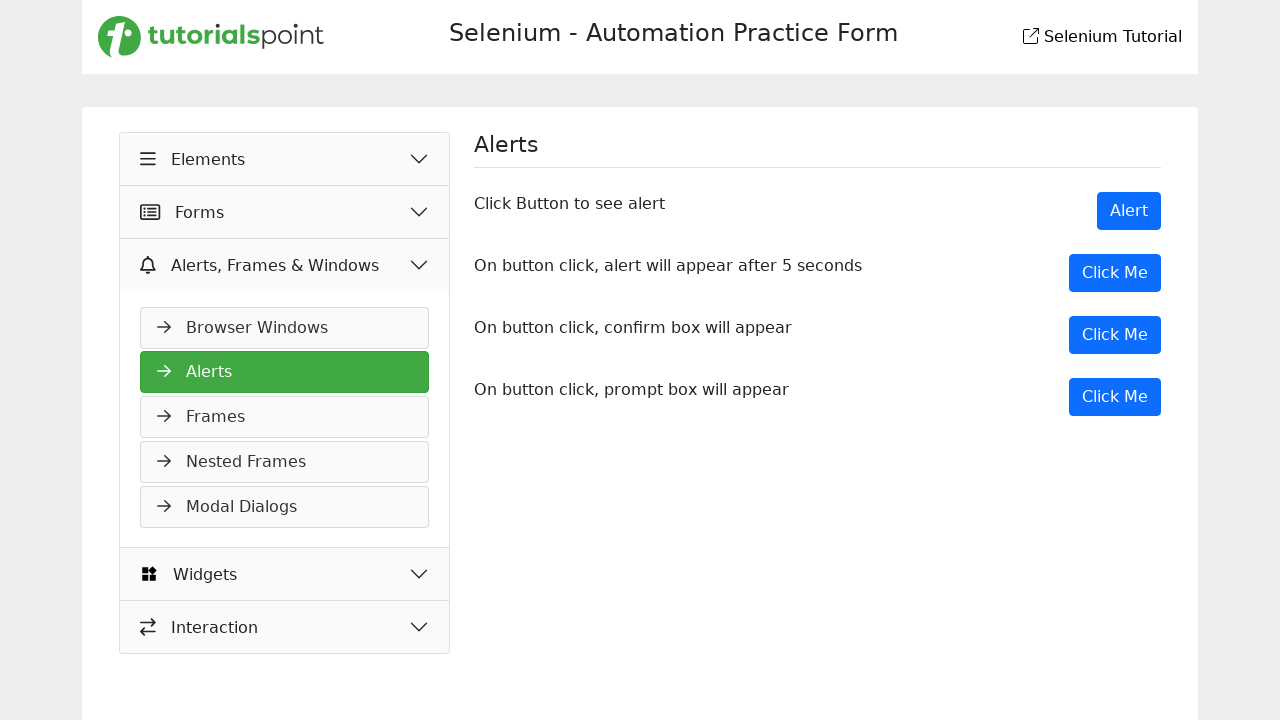

Clicked first alert button (myMessage) at (1115, 273) on xpath=//button[@onclick='myMessage()']
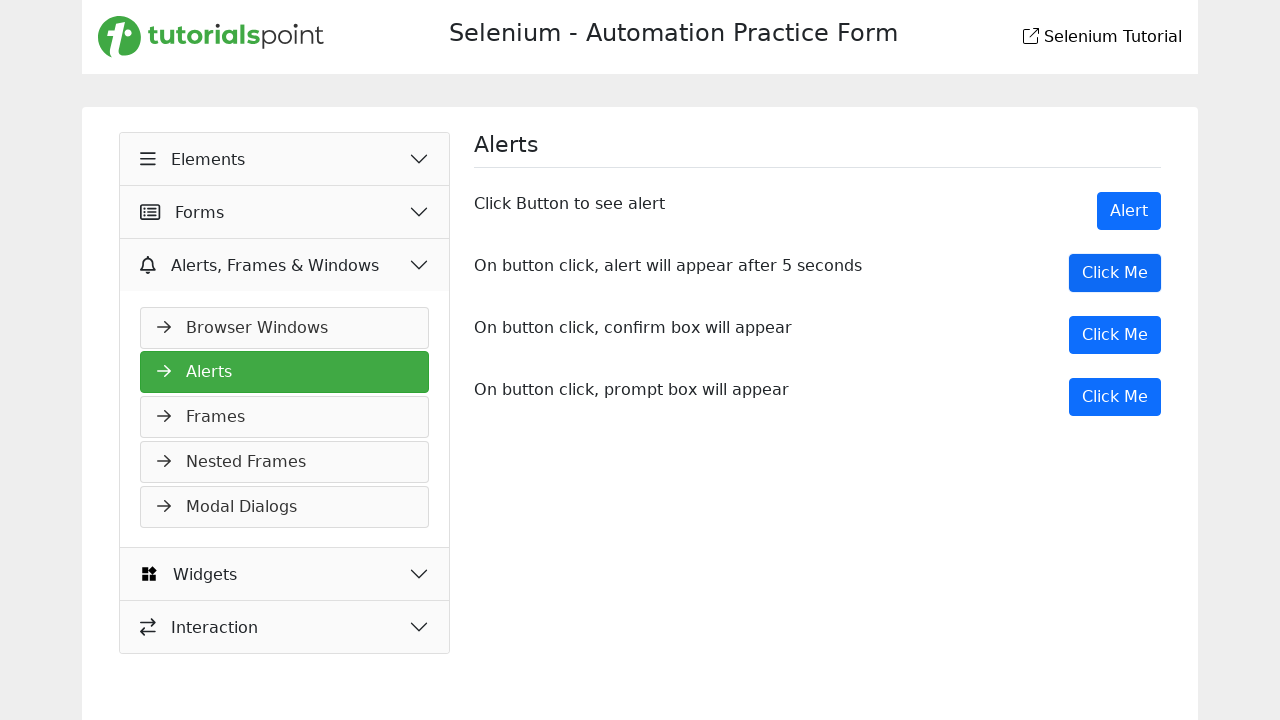

Set up dialog handler to accept alert
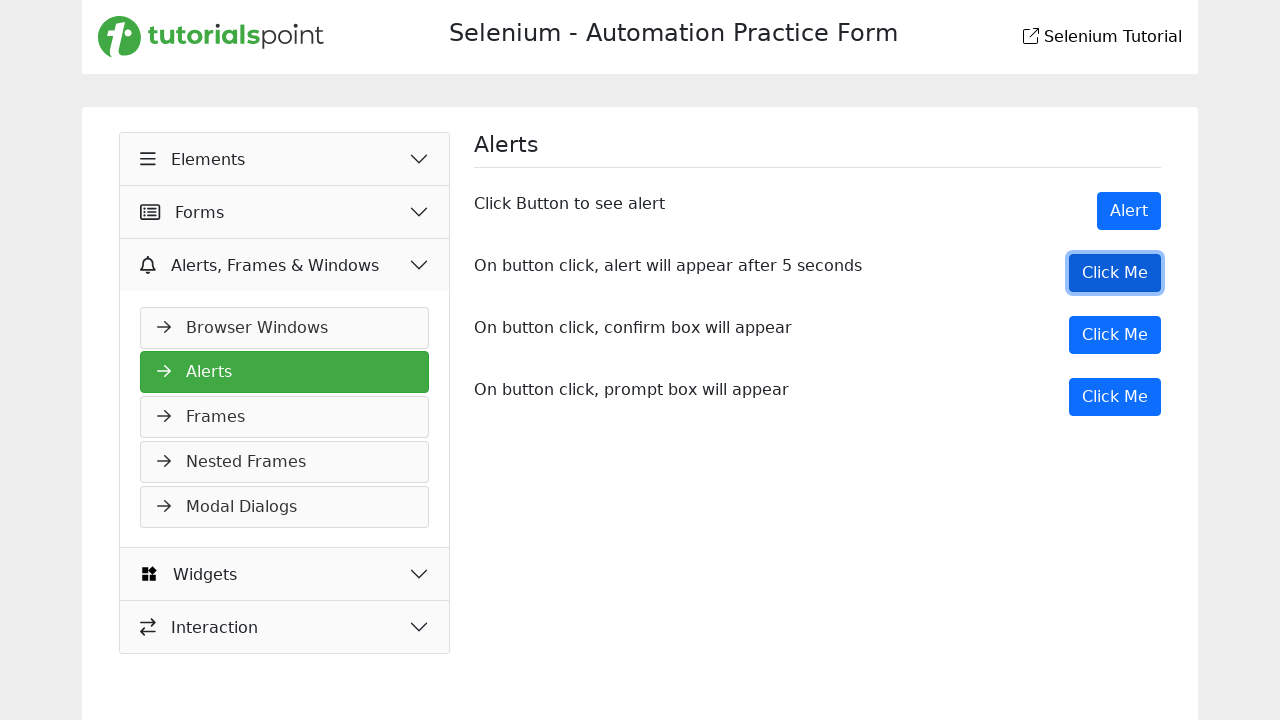

Alert accepted and dialog closed
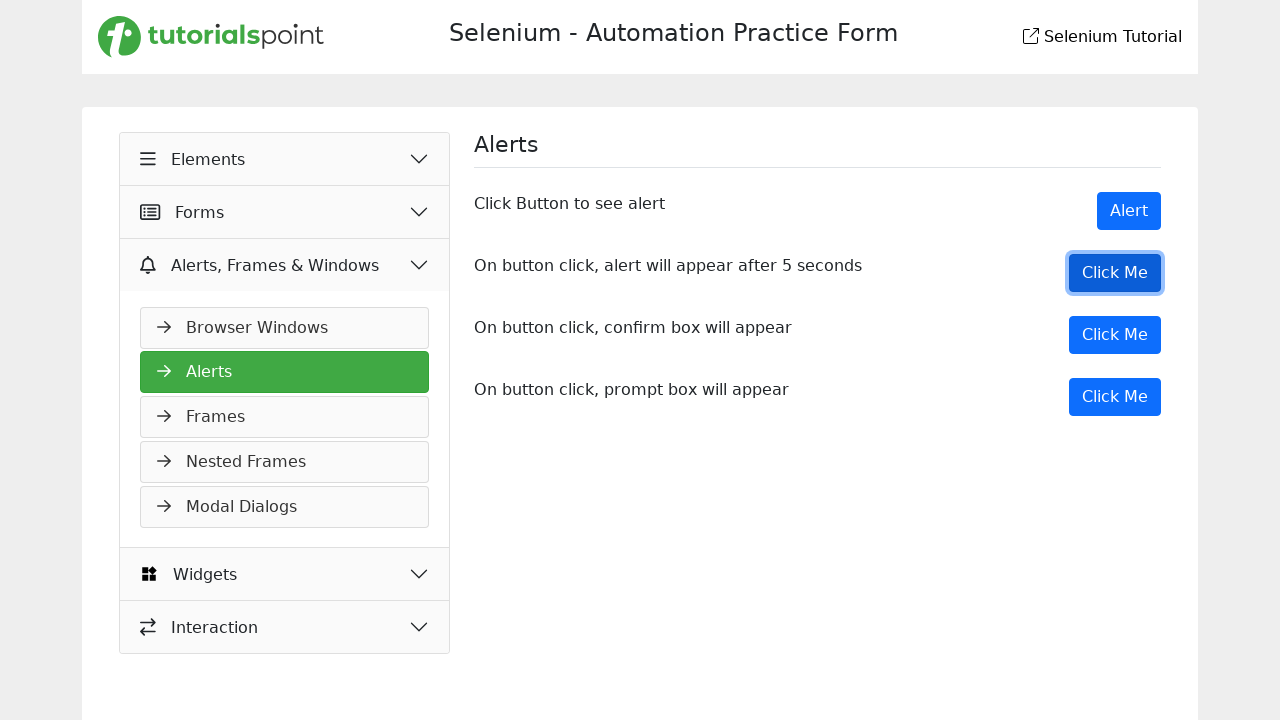

Clicked second alert button (myDesk) at (1115, 335) on xpath=//button[@onclick='myDesk()']
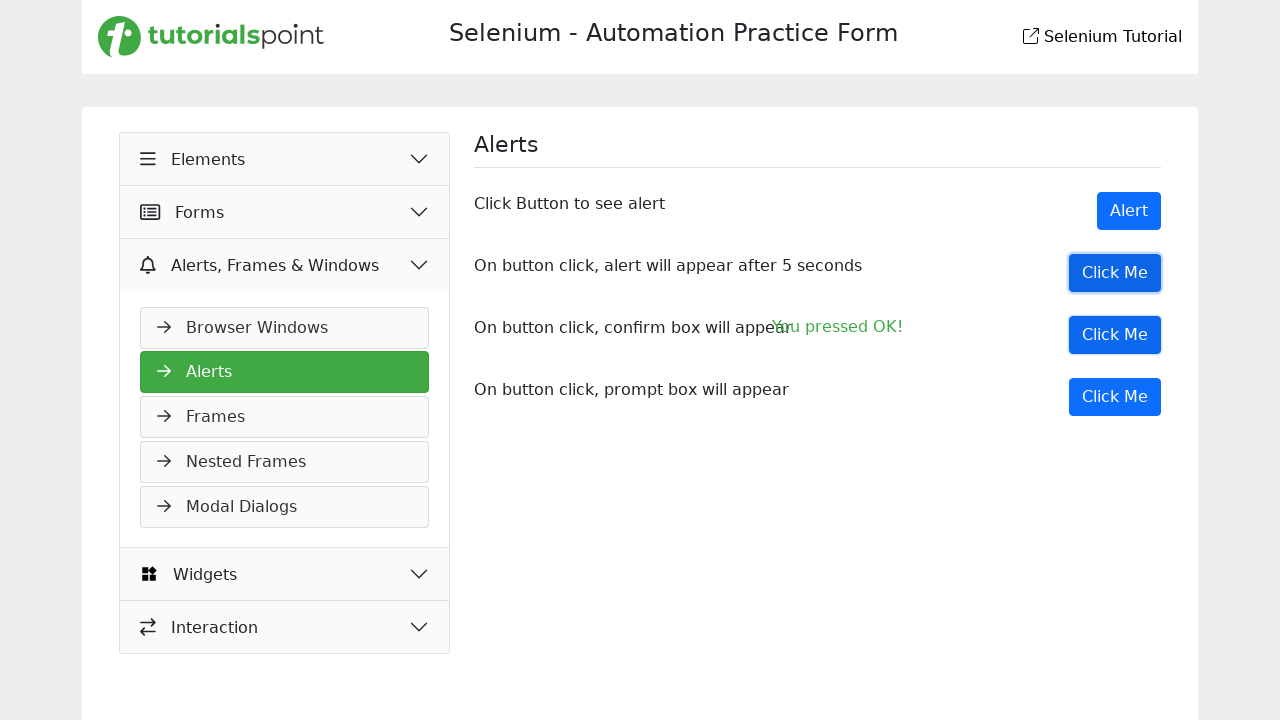

Second alert accepted
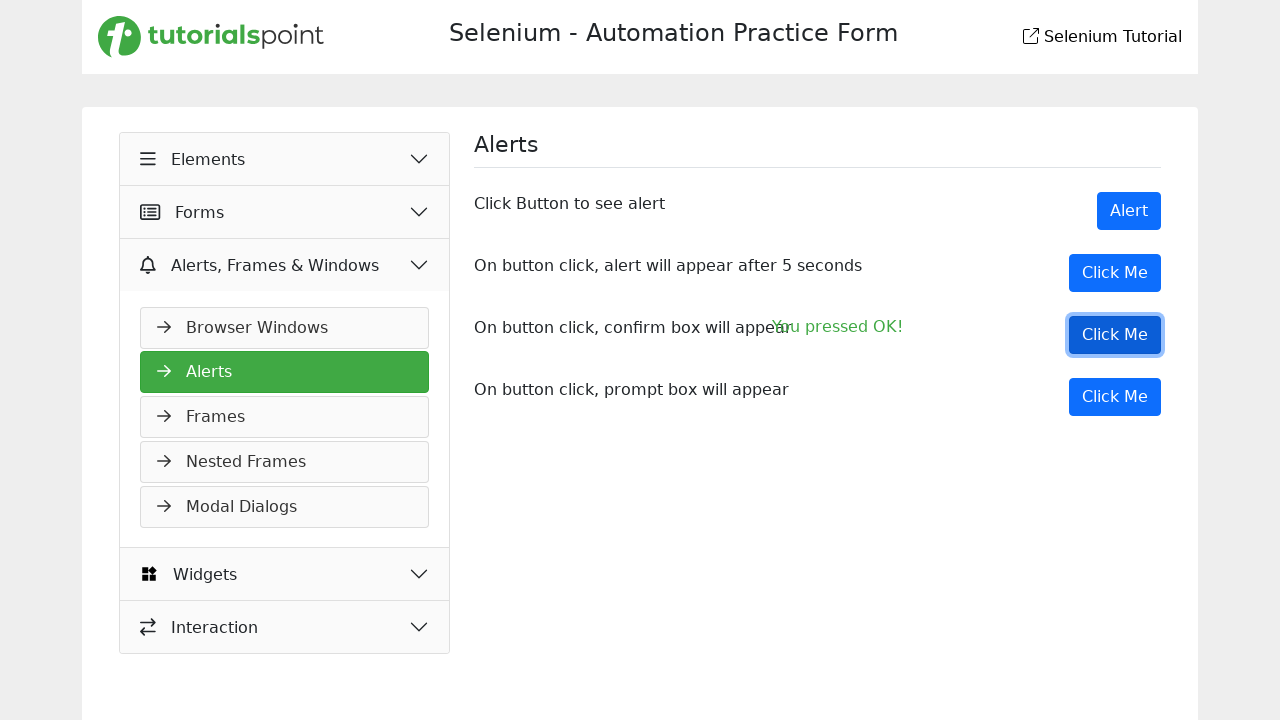

Clicked second alert button (myDesk) again at (1115, 335) on xpath=//button[@onclick='myDesk()']
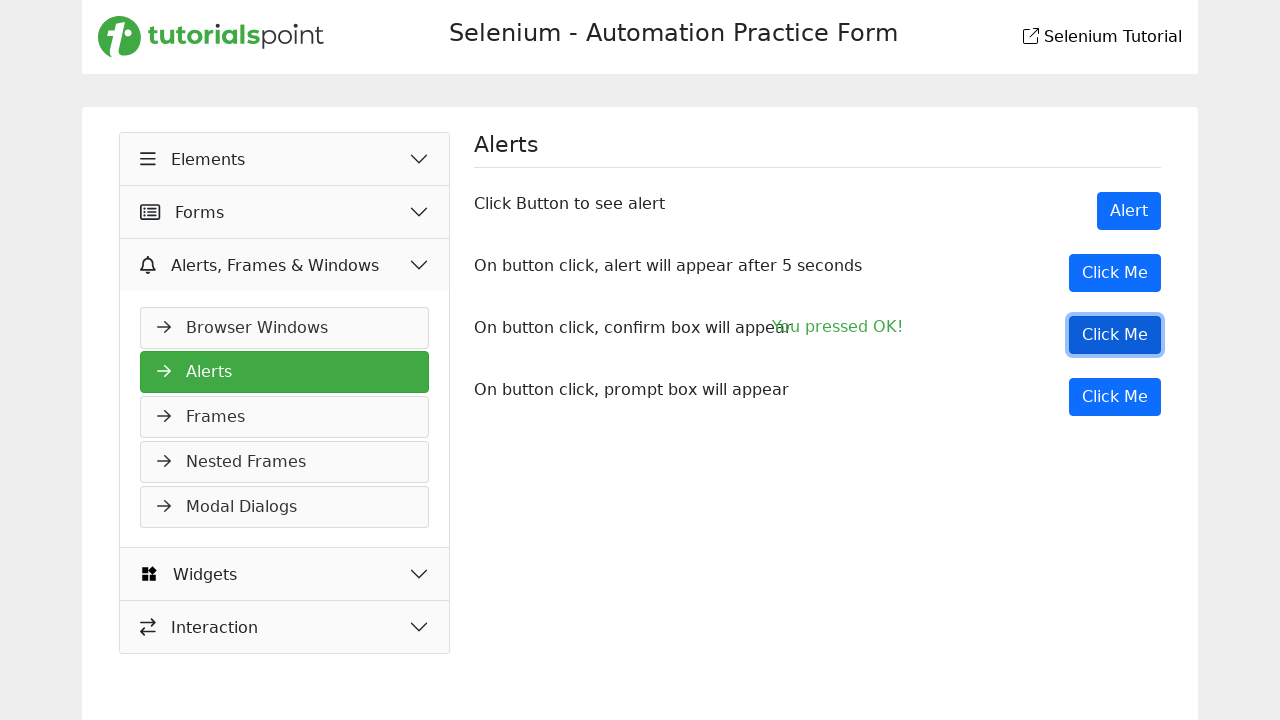

Set up dialog handler to dismiss alert
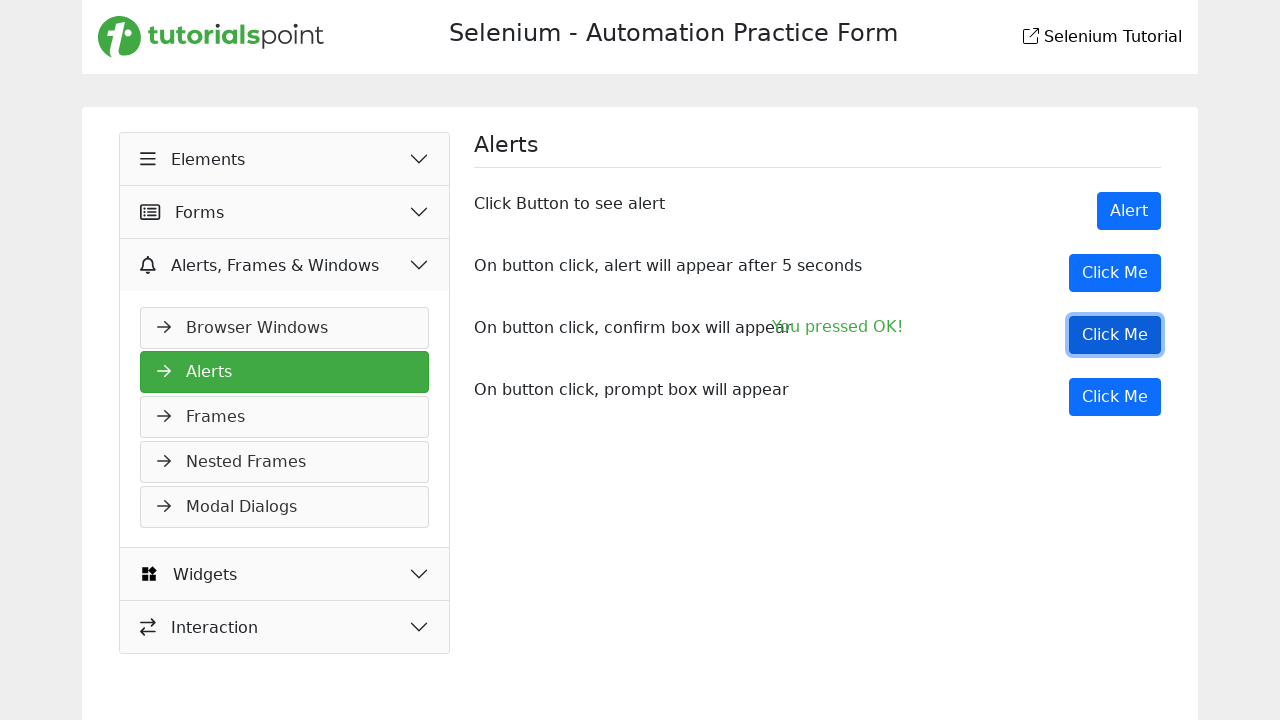

Alert dismissed
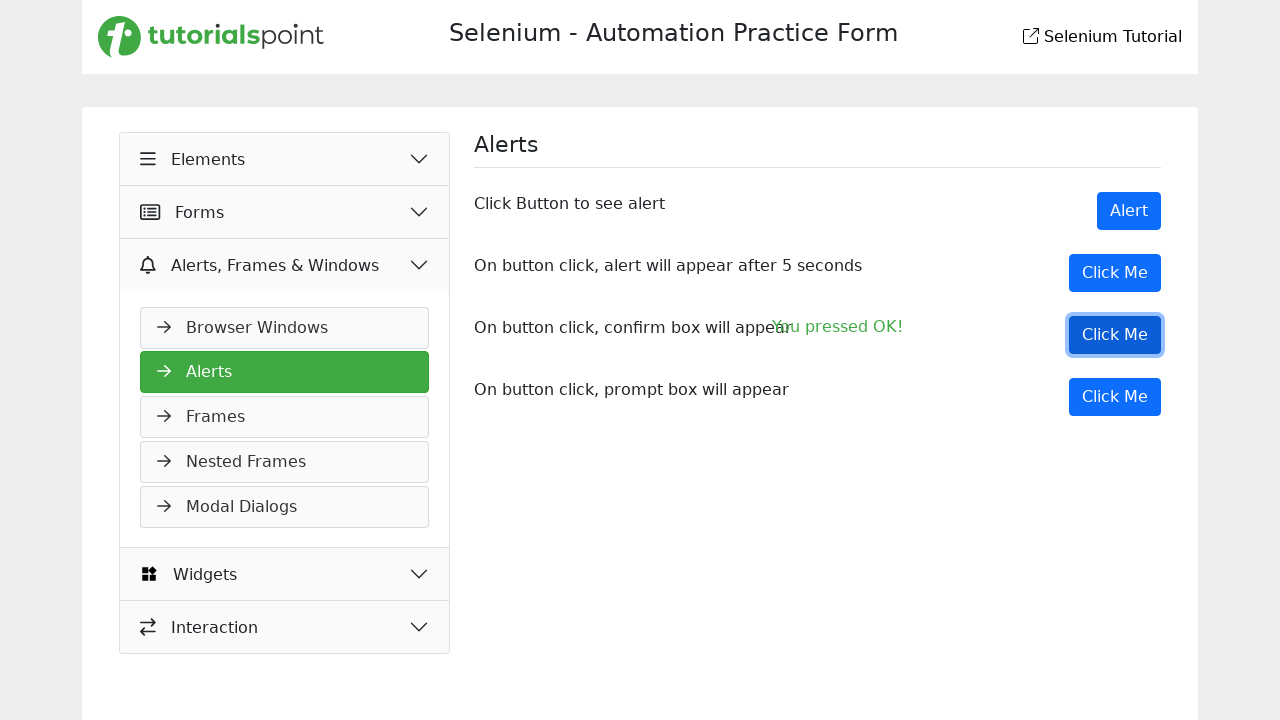

Set up dialog handler to accept prompt with text
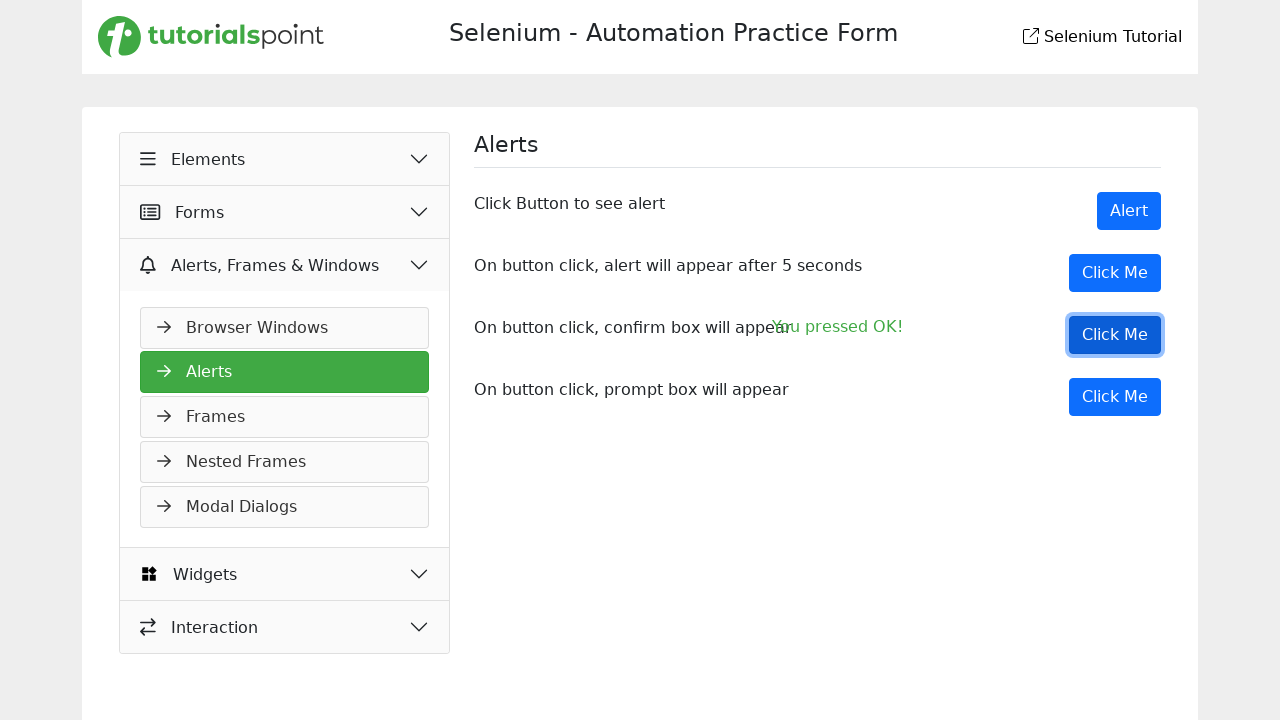

Clicked prompt button (myPromp) at (1115, 397) on xpath=//button[@onclick='myPromp()']
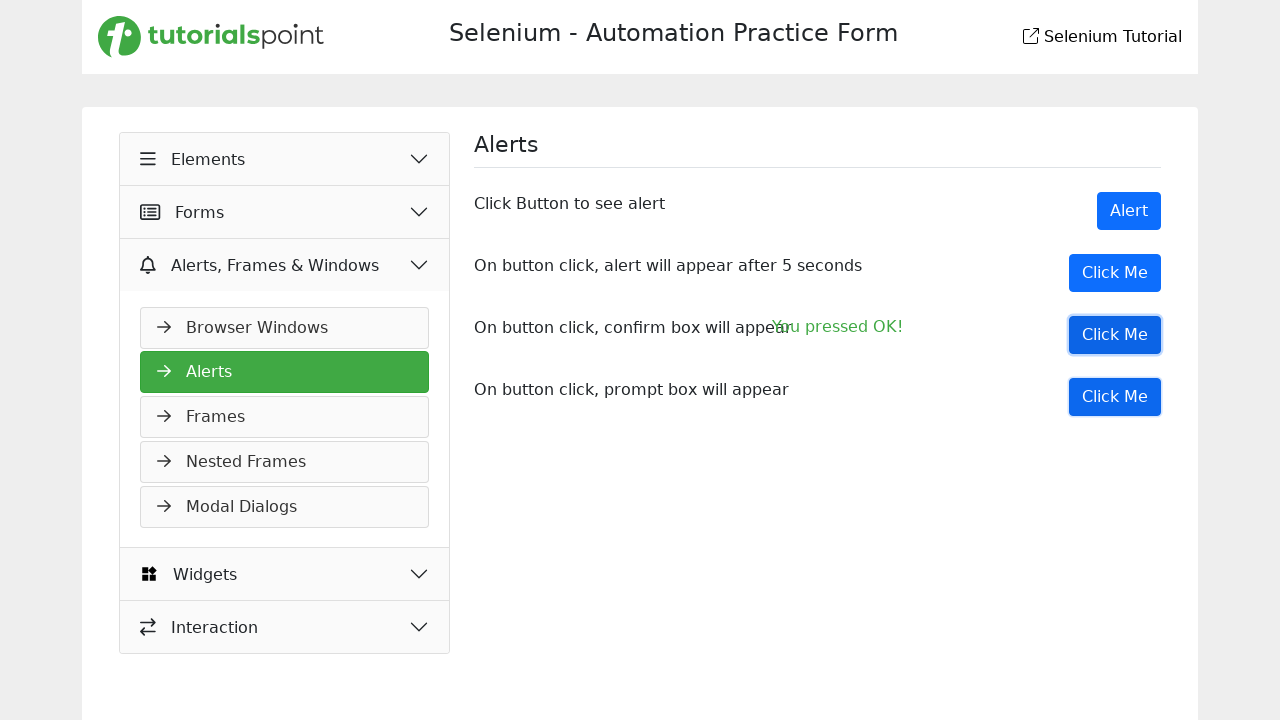

Prompt accepted with text 'Text inside alert'
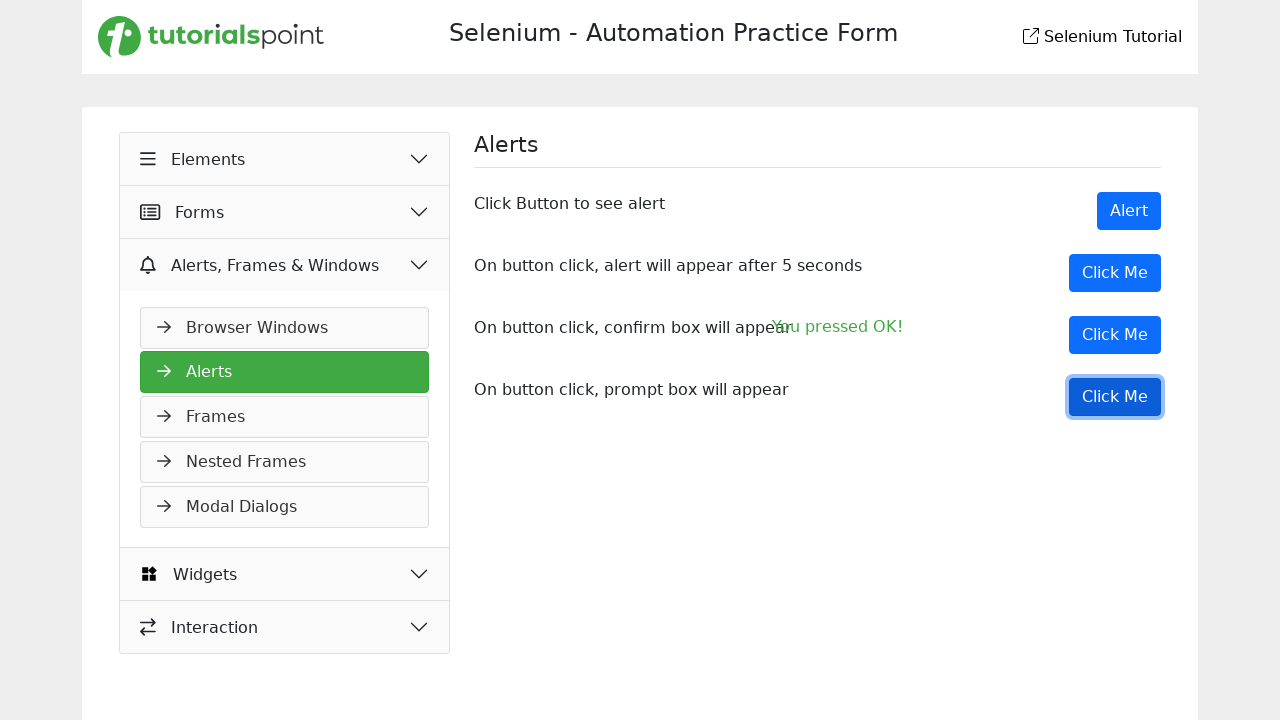

Set up dialog handler to dismiss prompt
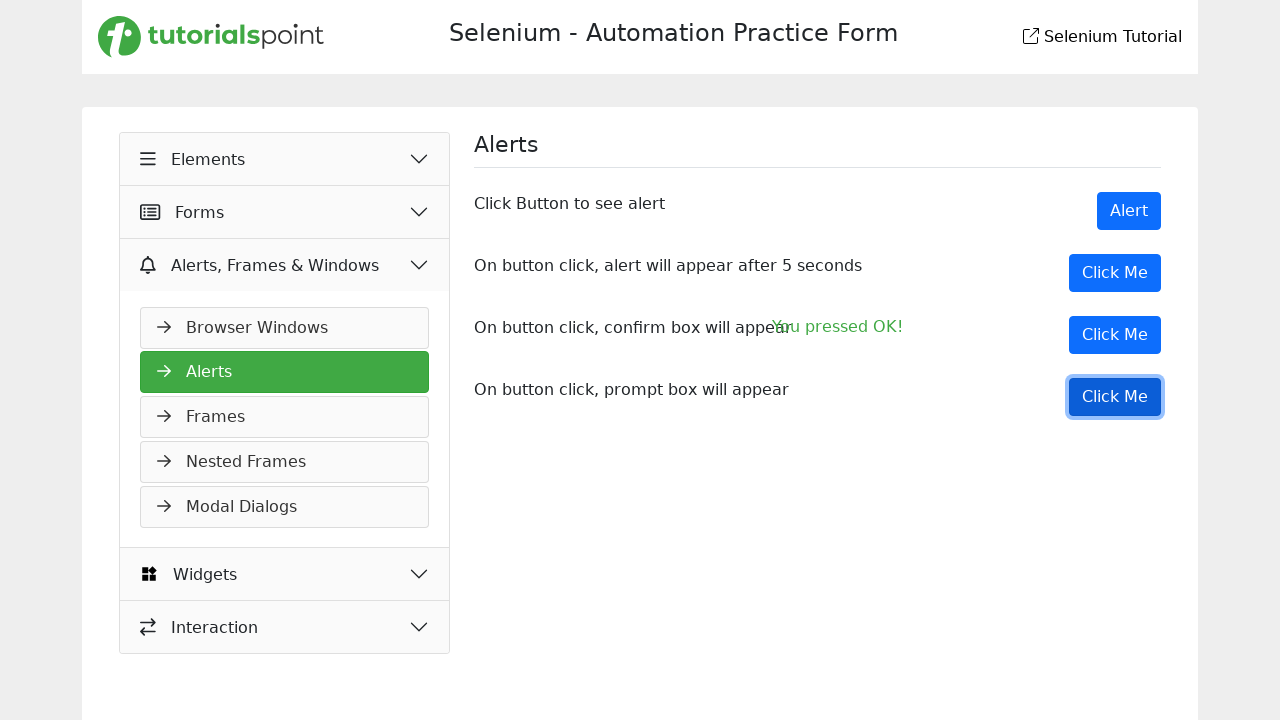

Clicked prompt button (myPromp) again at (1115, 397) on xpath=//button[@onclick='myPromp()']
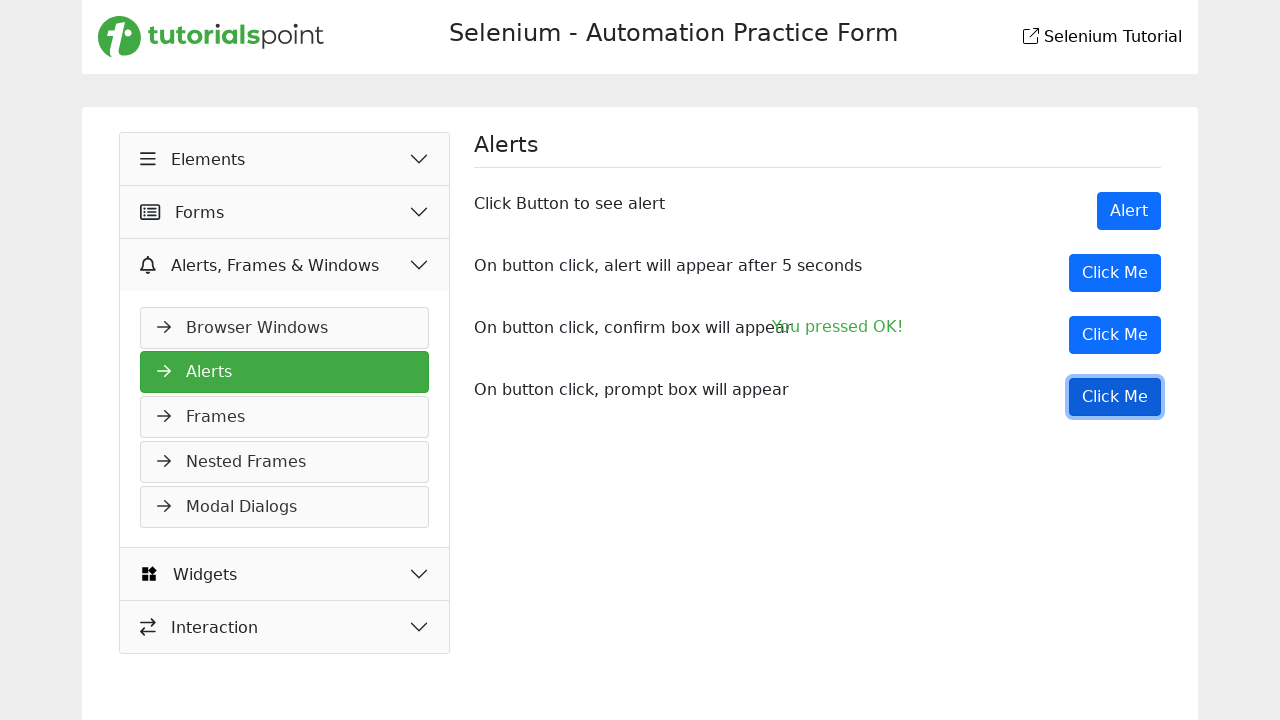

Prompt dismissed
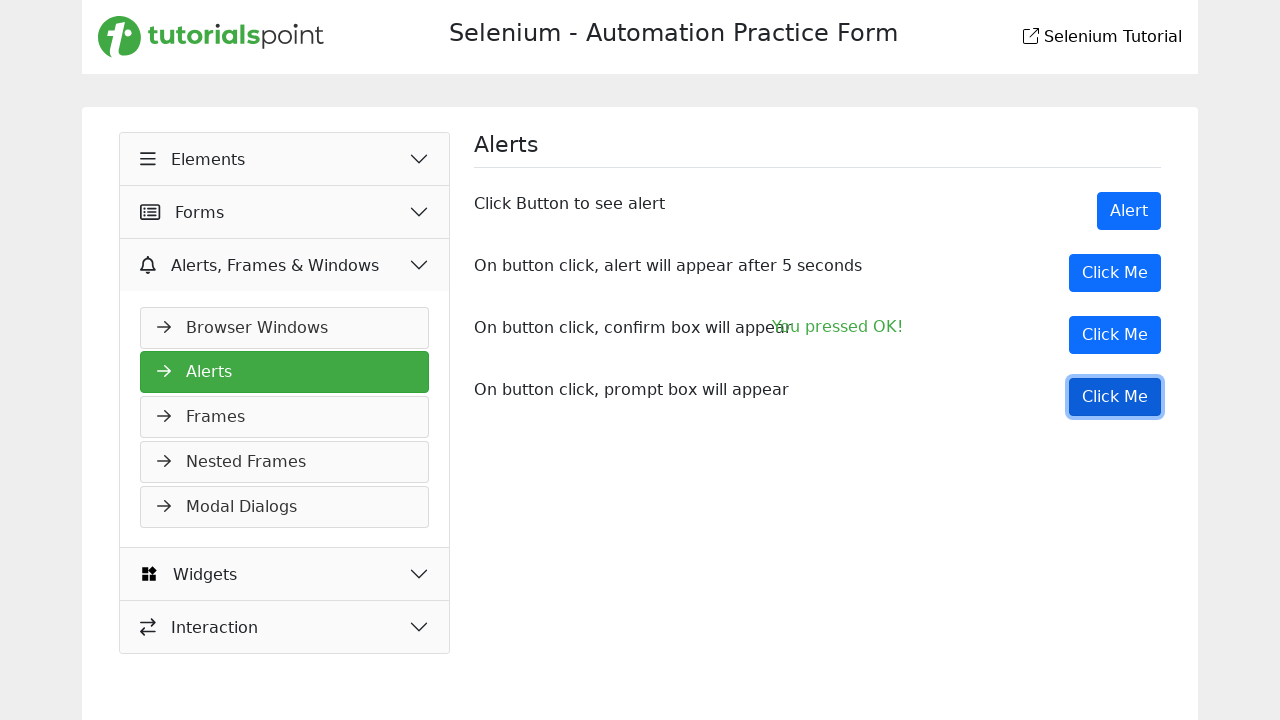

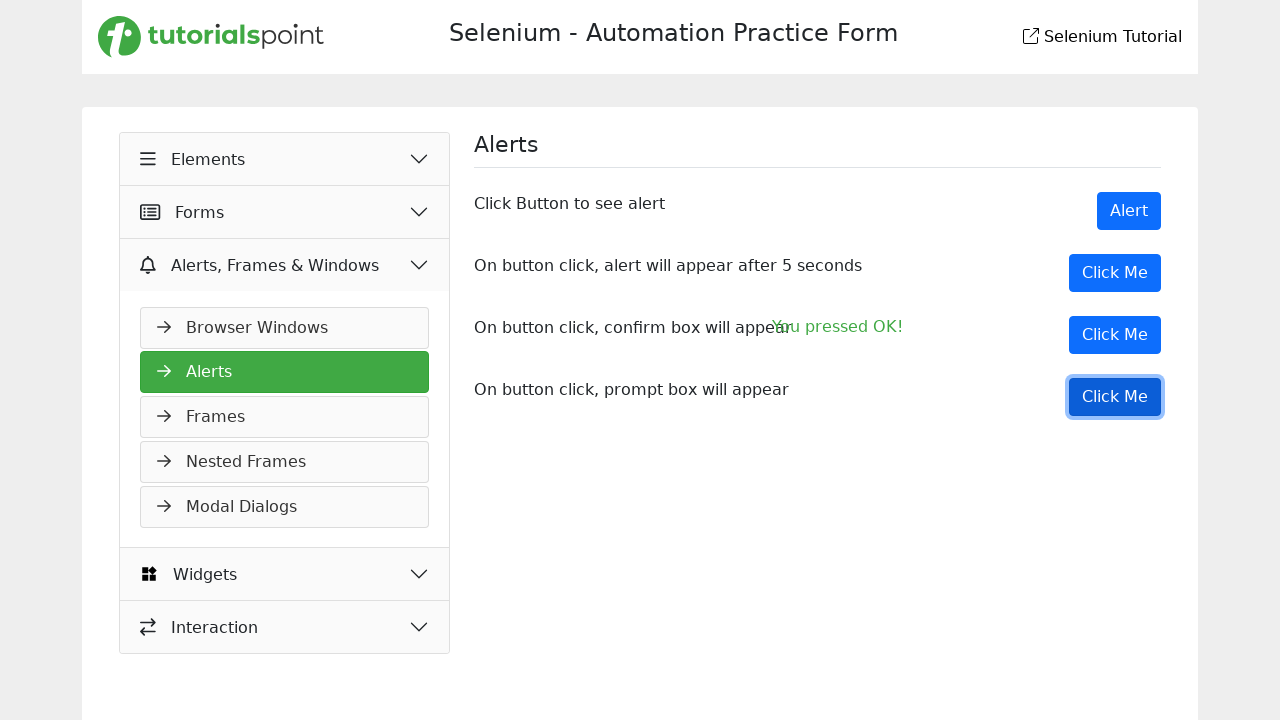